Monitors Target product page for Xbox Series X availability by checking for "Preorders have sold out" text

Starting URL: https://www.target.com/p/xbox-series-x-console/-/A-80790841

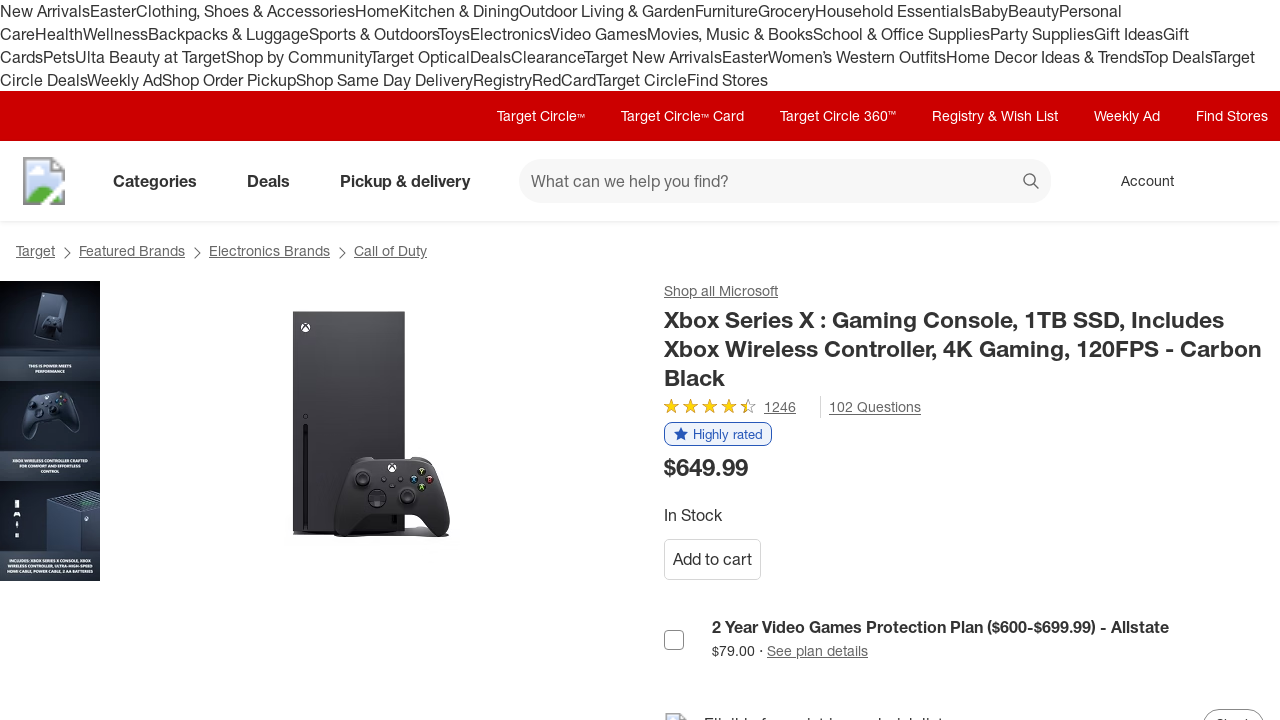

Reloaded page to verify stock status
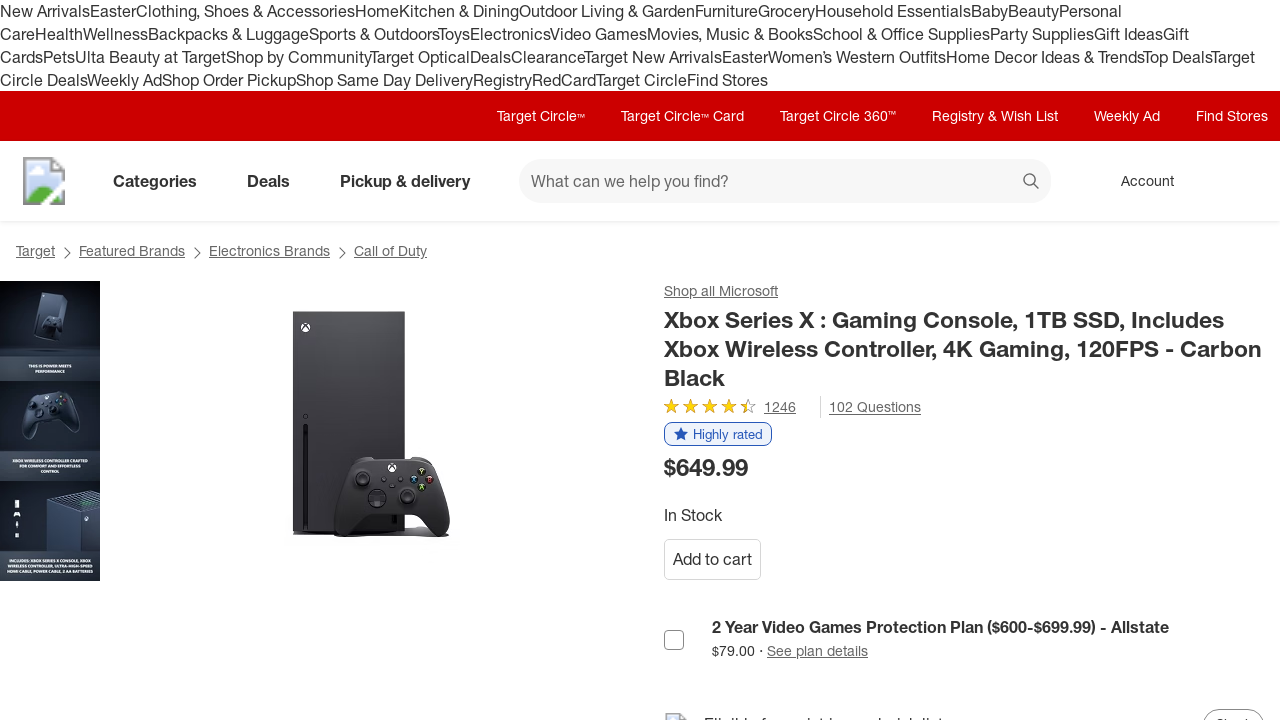

Xbox Series X preorder text not found - product appears to be in stock
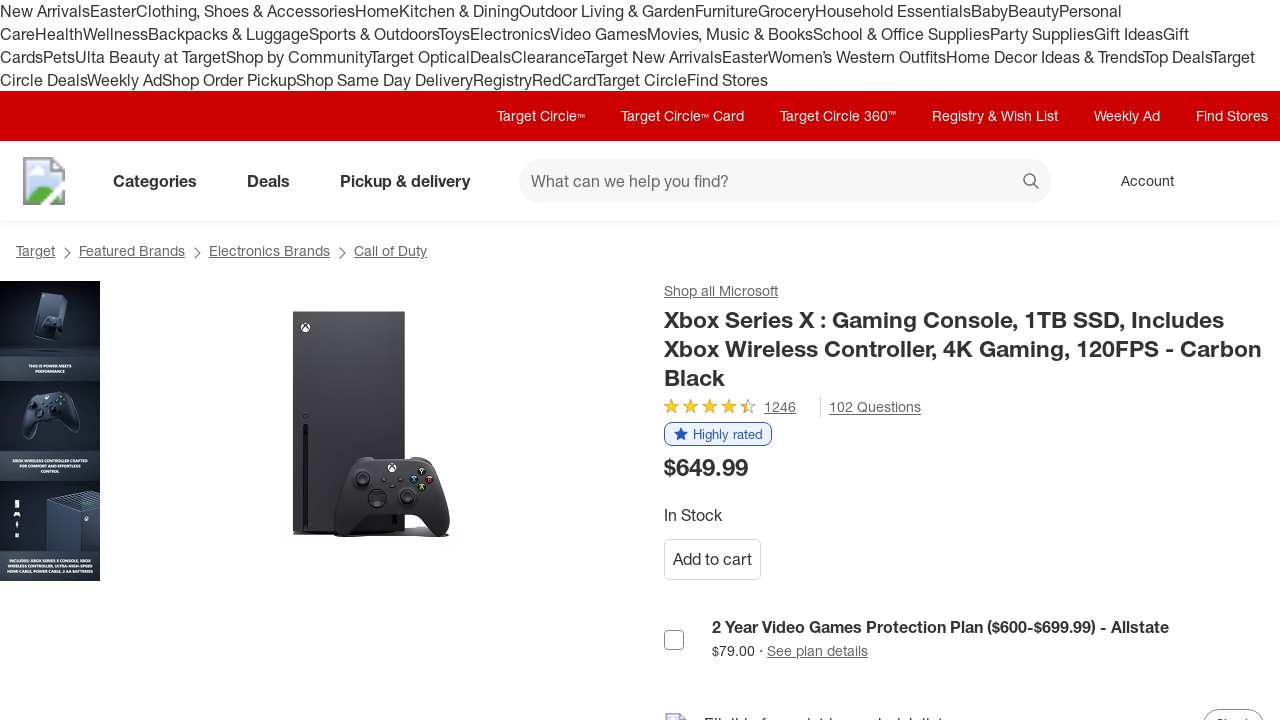

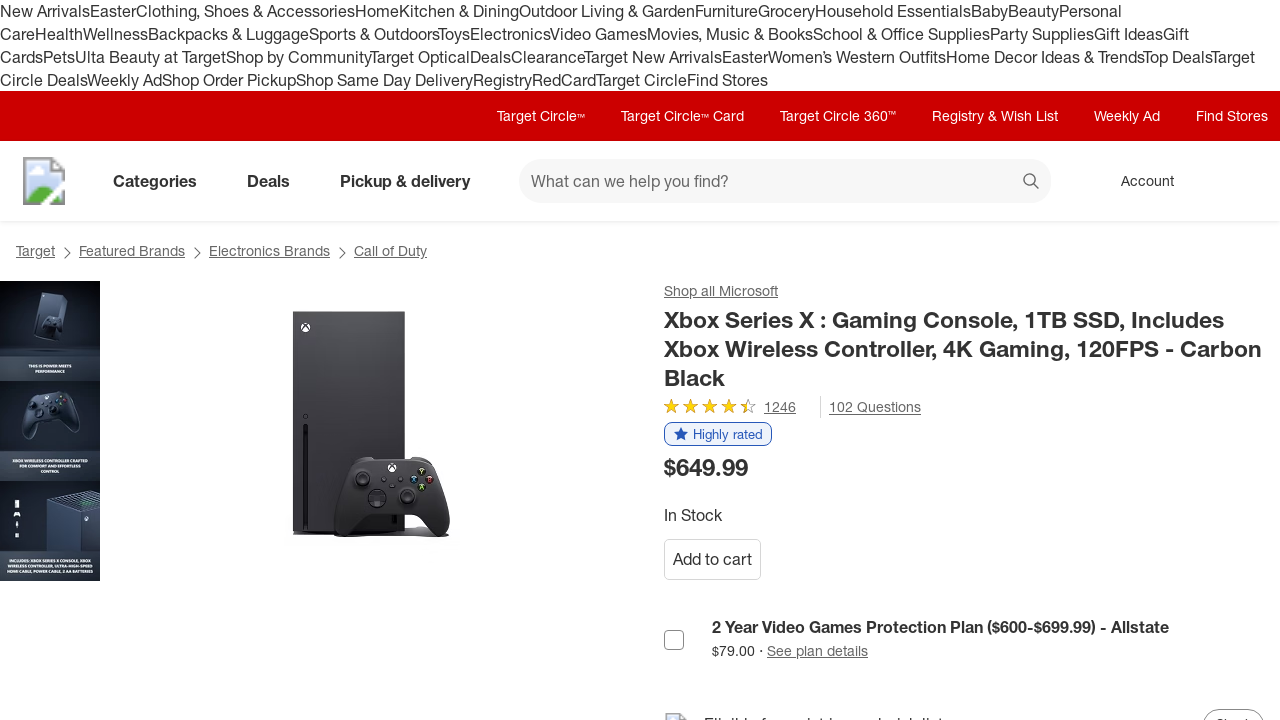